Tests multiple browser window handling by clicking buttons that open new tabs and windows, then iterating through all window handles to verify they opened correctly.

Starting URL: https://demoqa.com/browser-windows

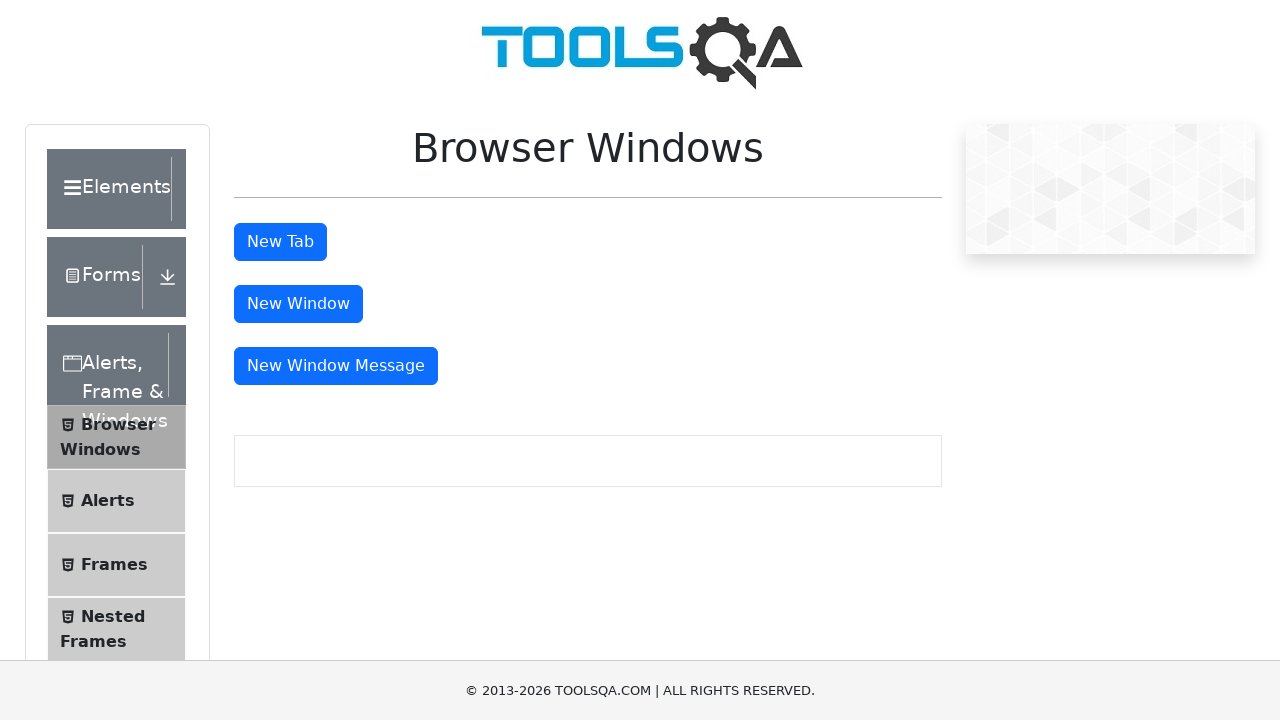

Clicked button to open new tab at (280, 242) on #tabButton
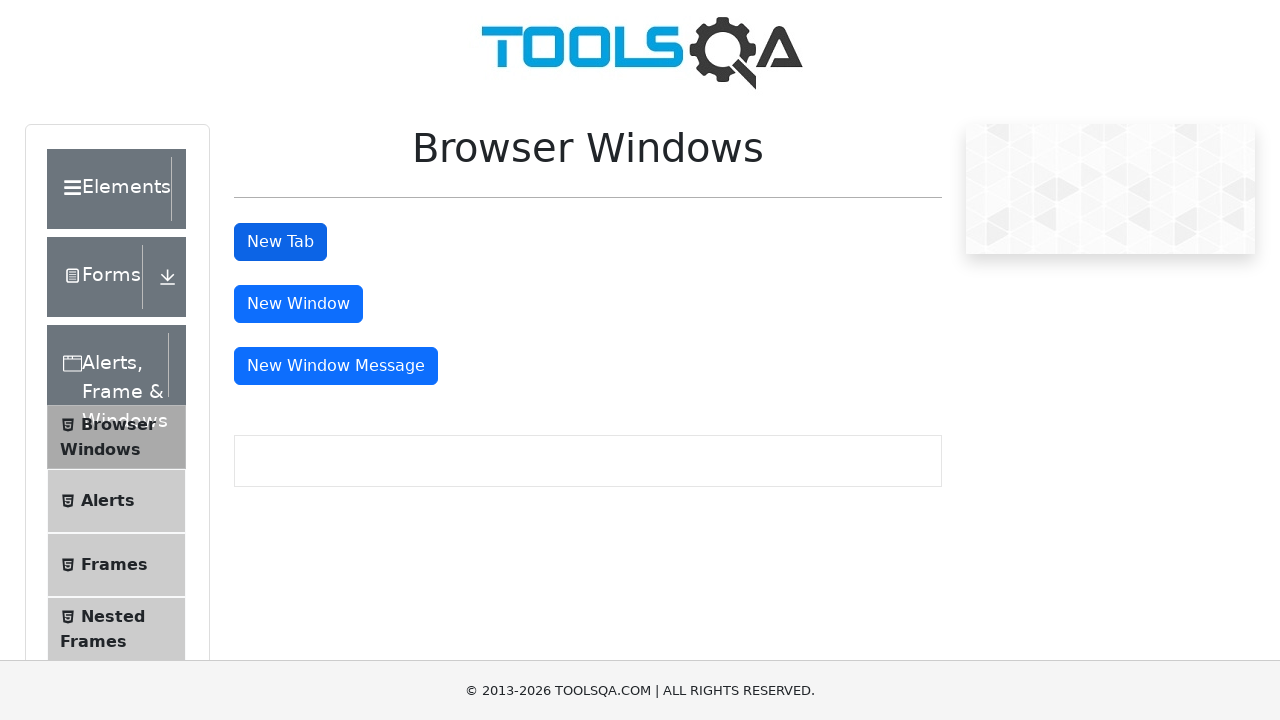

Clicked button to open new window at (298, 304) on #windowButton
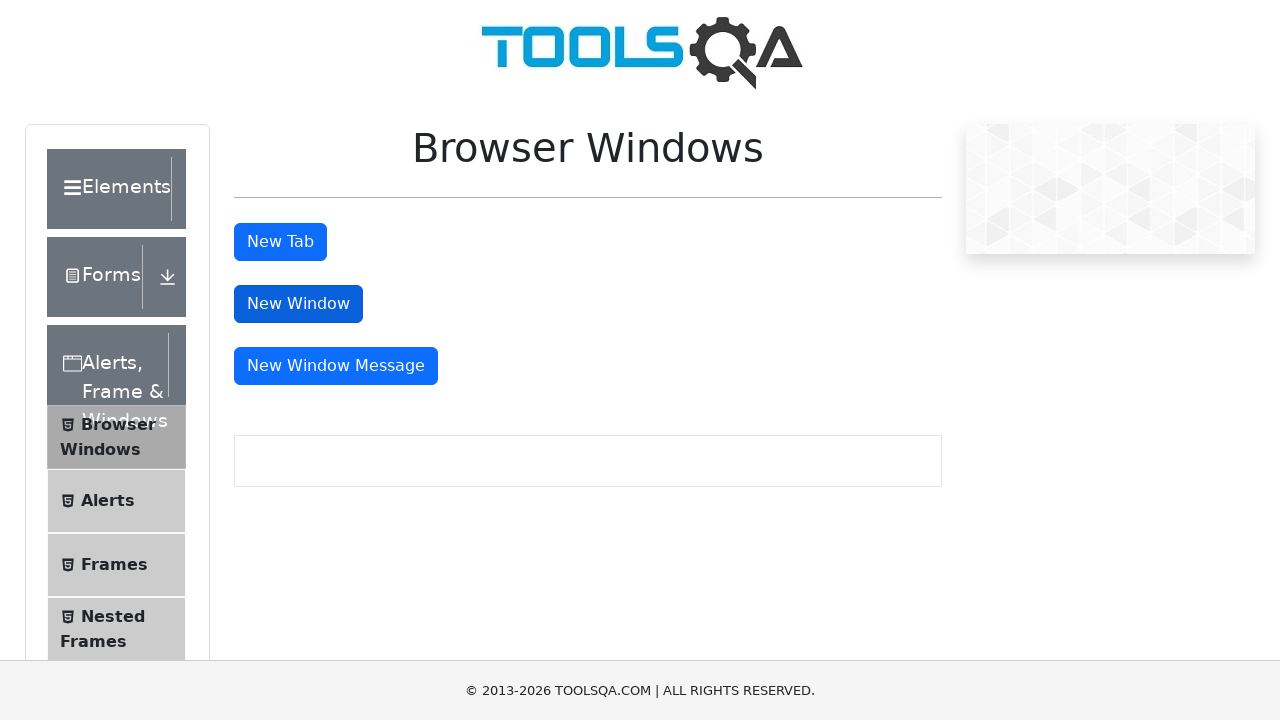

Clicked button to open message window at (336, 366) on #messageWindowButton
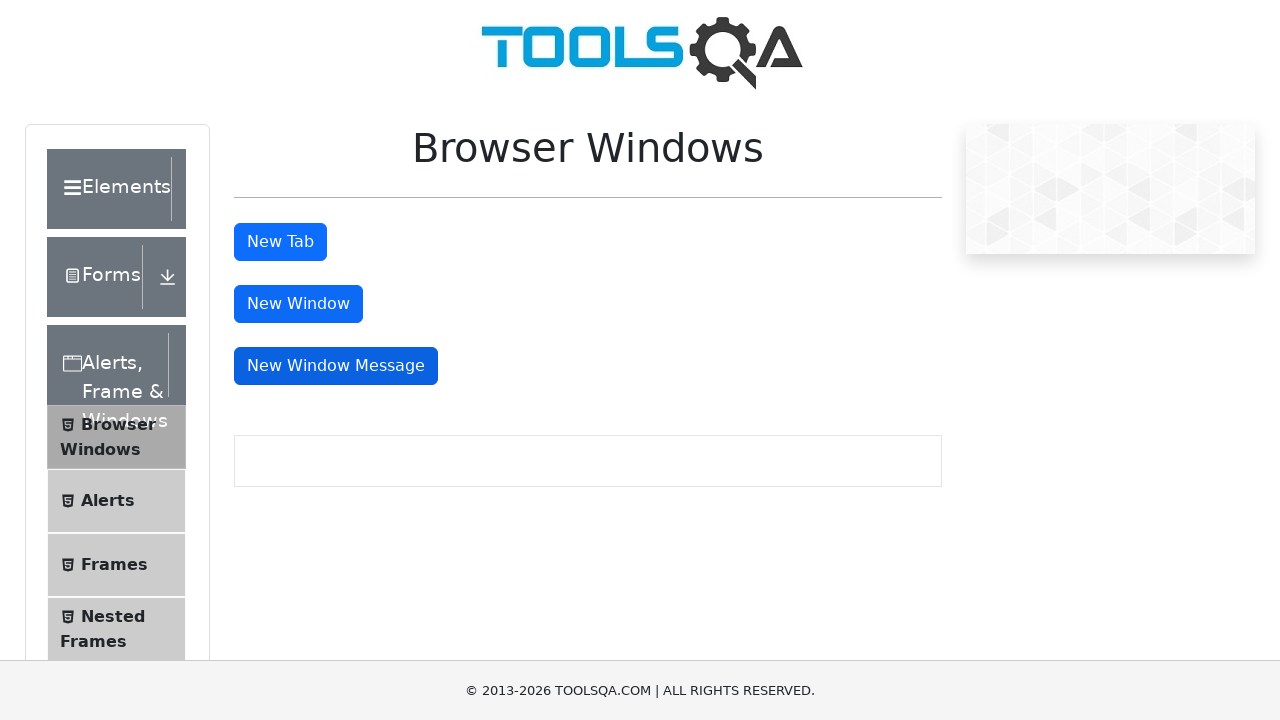

Waited for windows to open
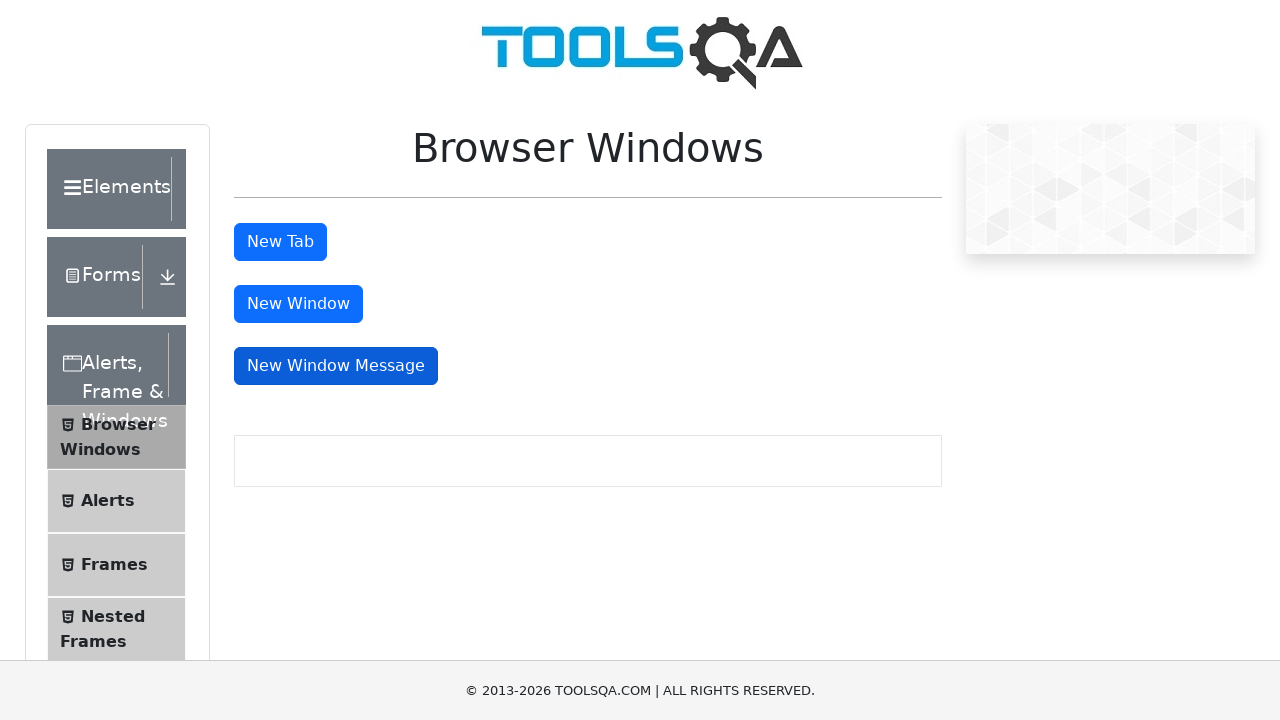

Retrieved all pages from context - total: 4
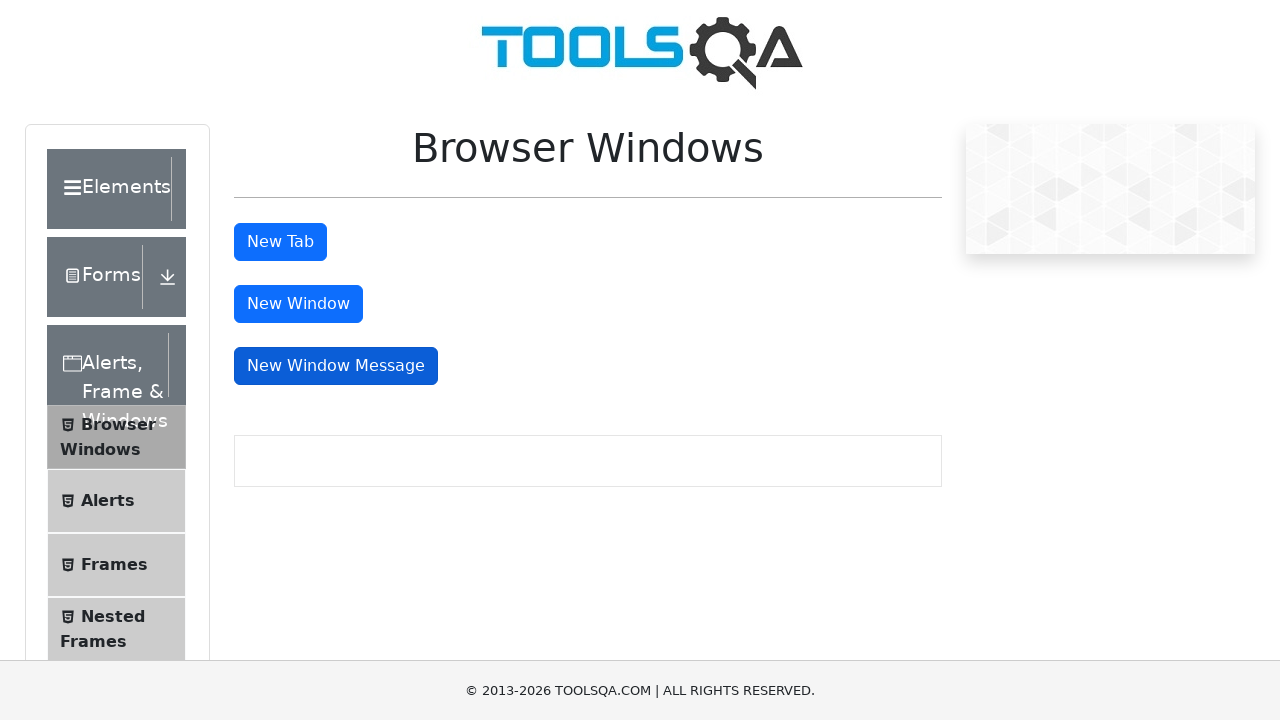

Brought page 0 to front
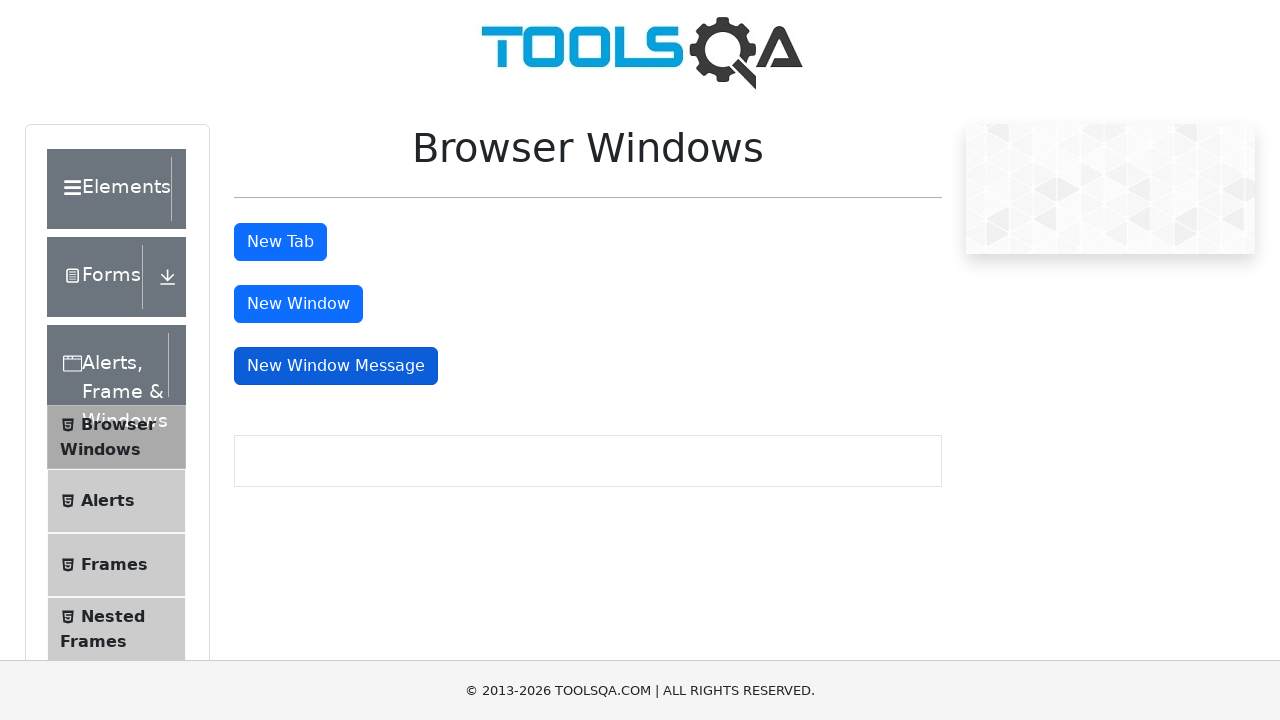

Waited for page 0 to load
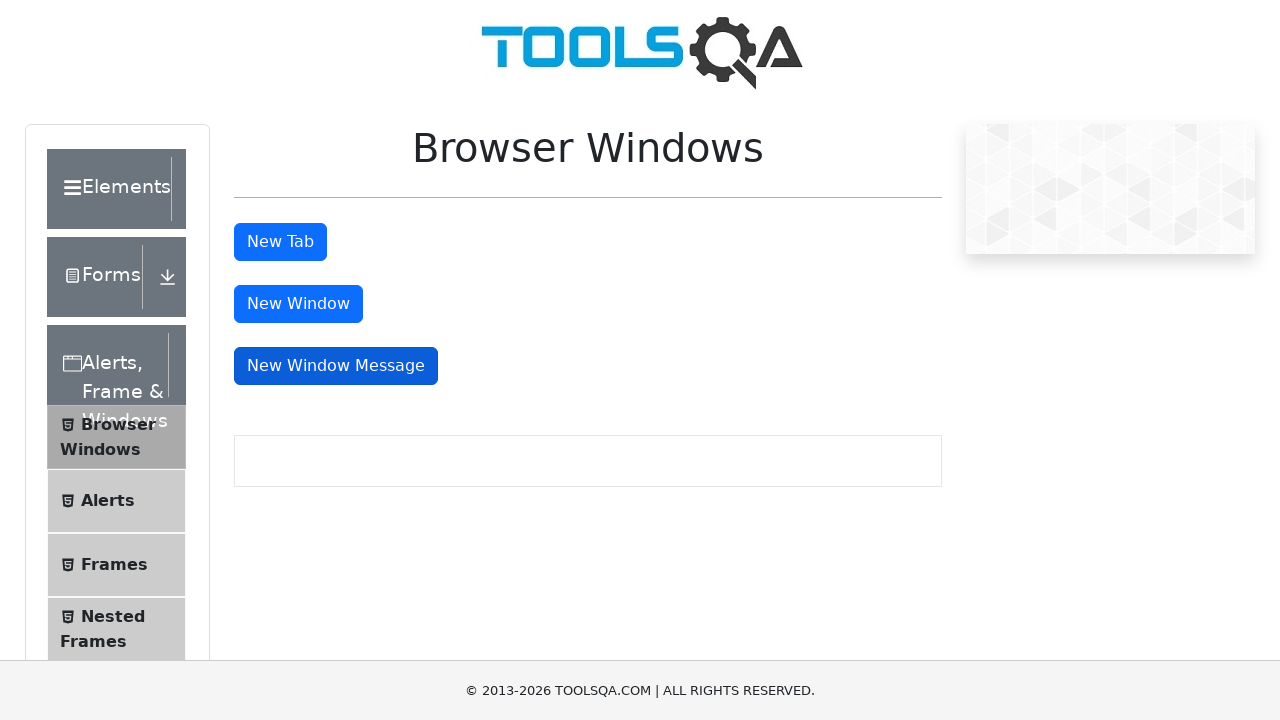

Page 0 title retrieved: 'demosite'
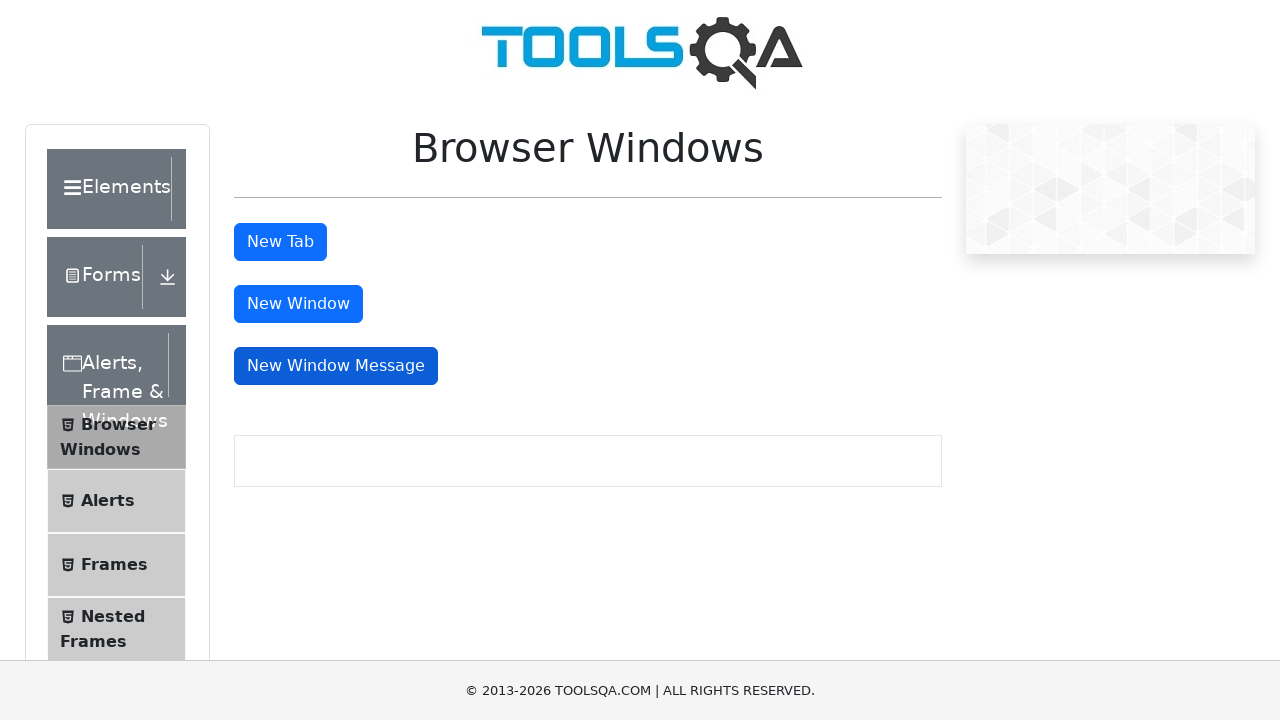

Brought page 1 to front
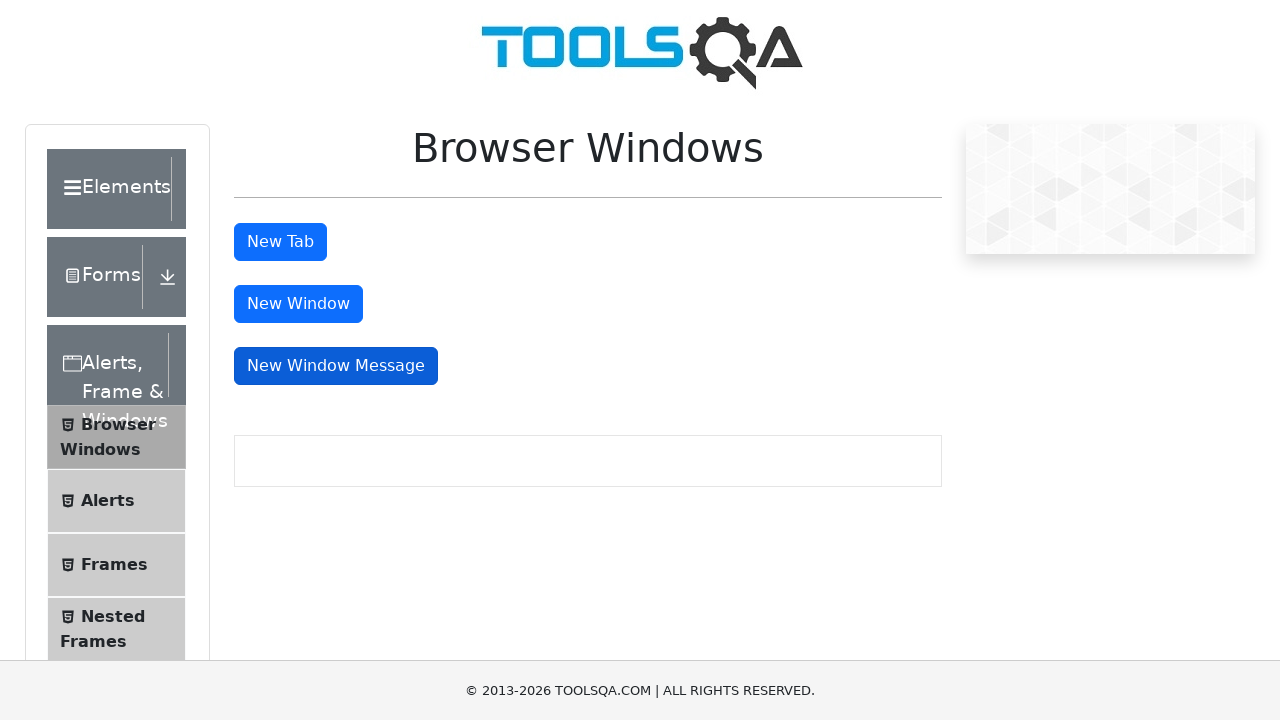

Waited for page 1 to load
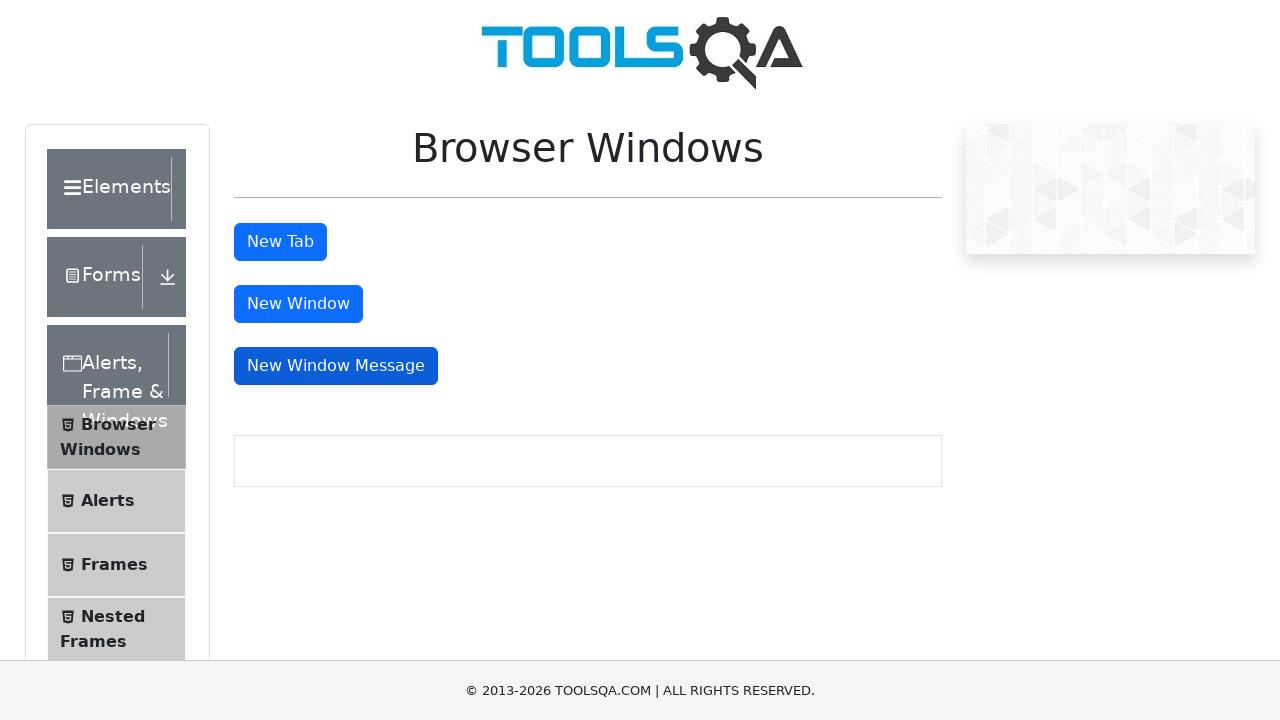

Page 1 title retrieved: ''
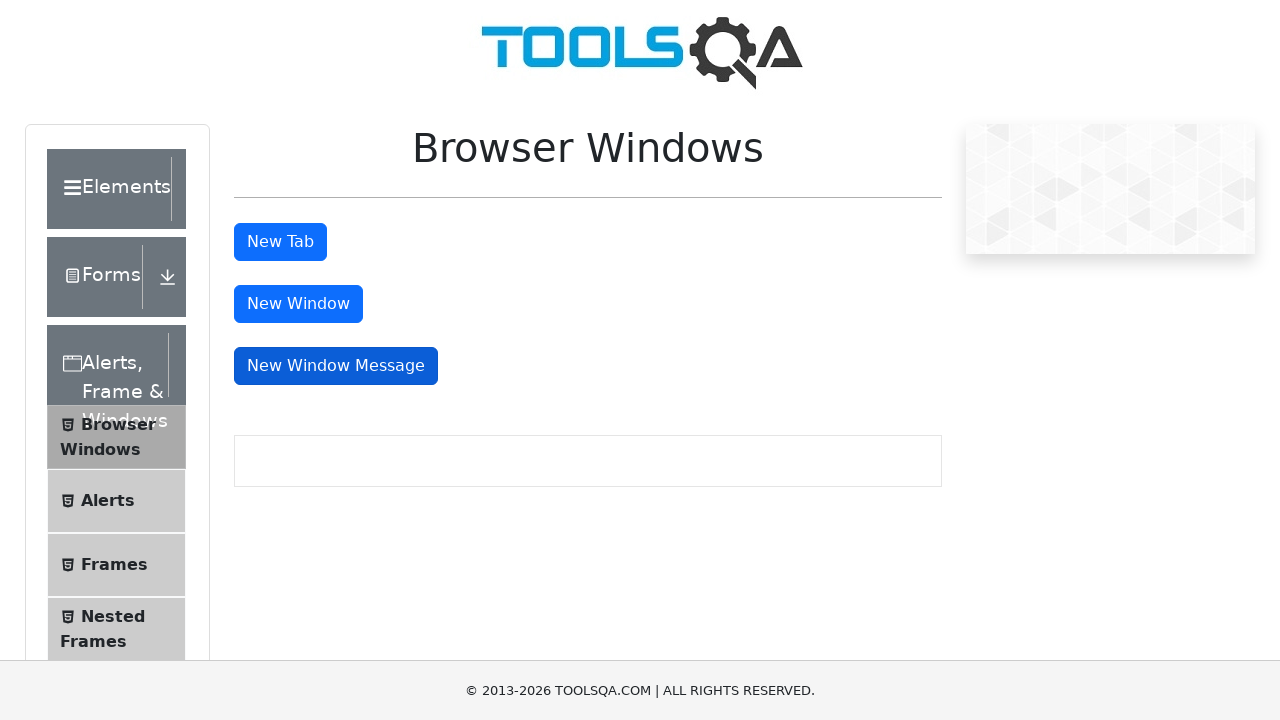

Brought page 2 to front
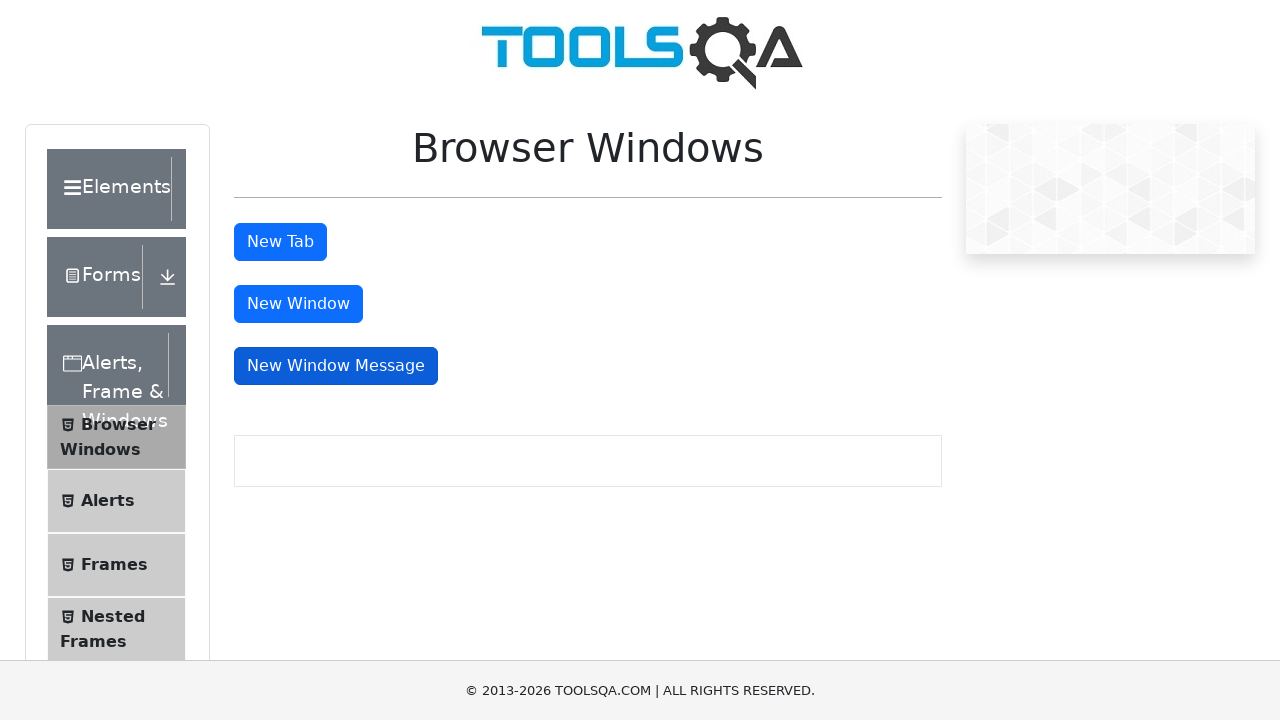

Waited for page 2 to load
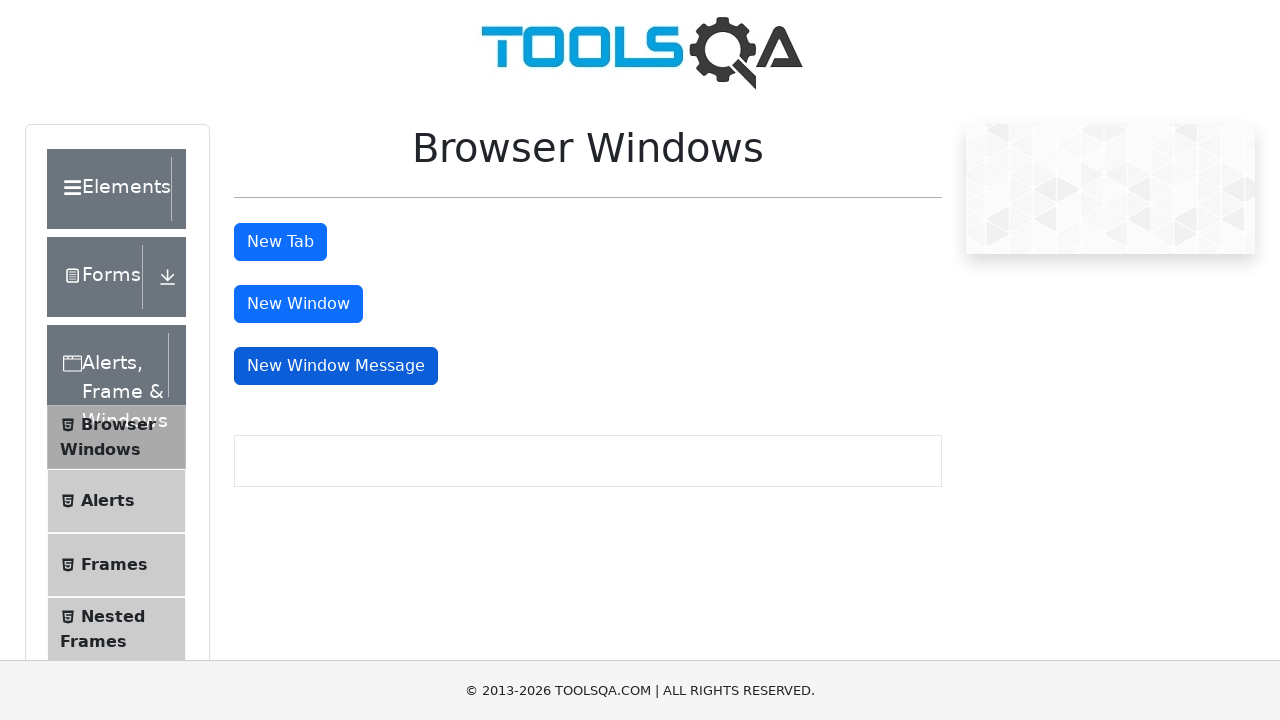

Page 2 title retrieved: ''
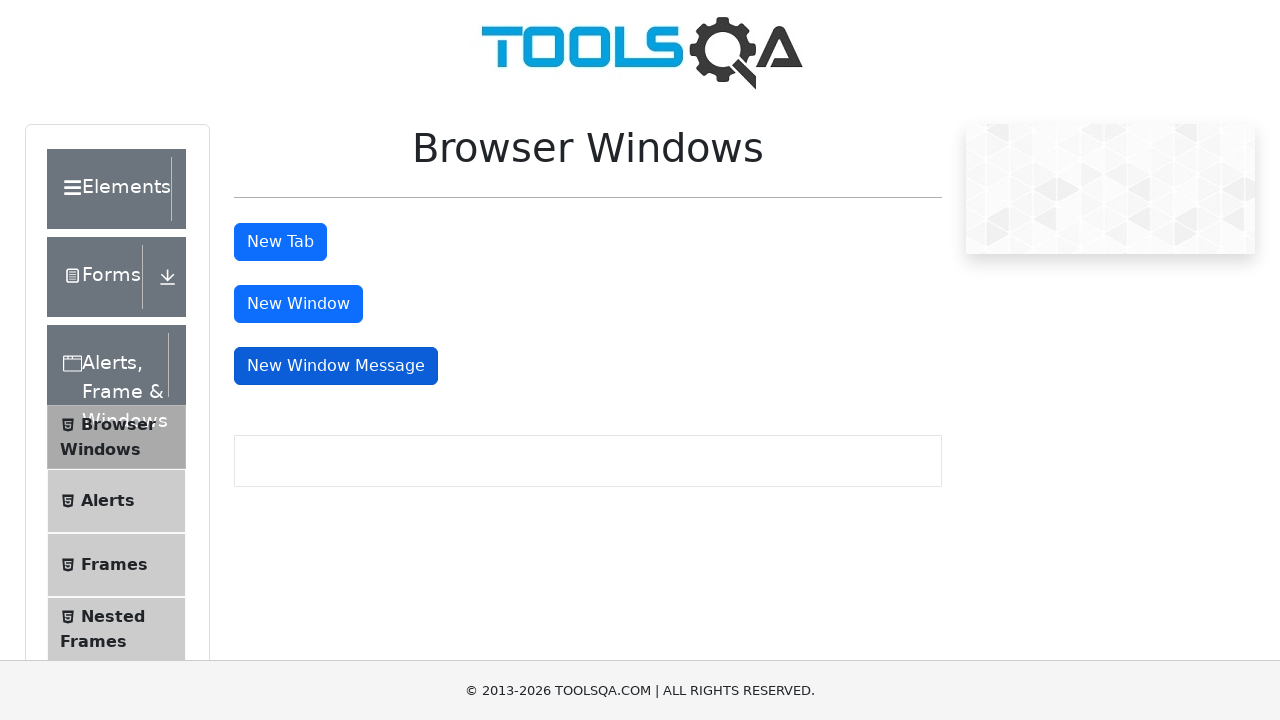

Brought page 3 to front
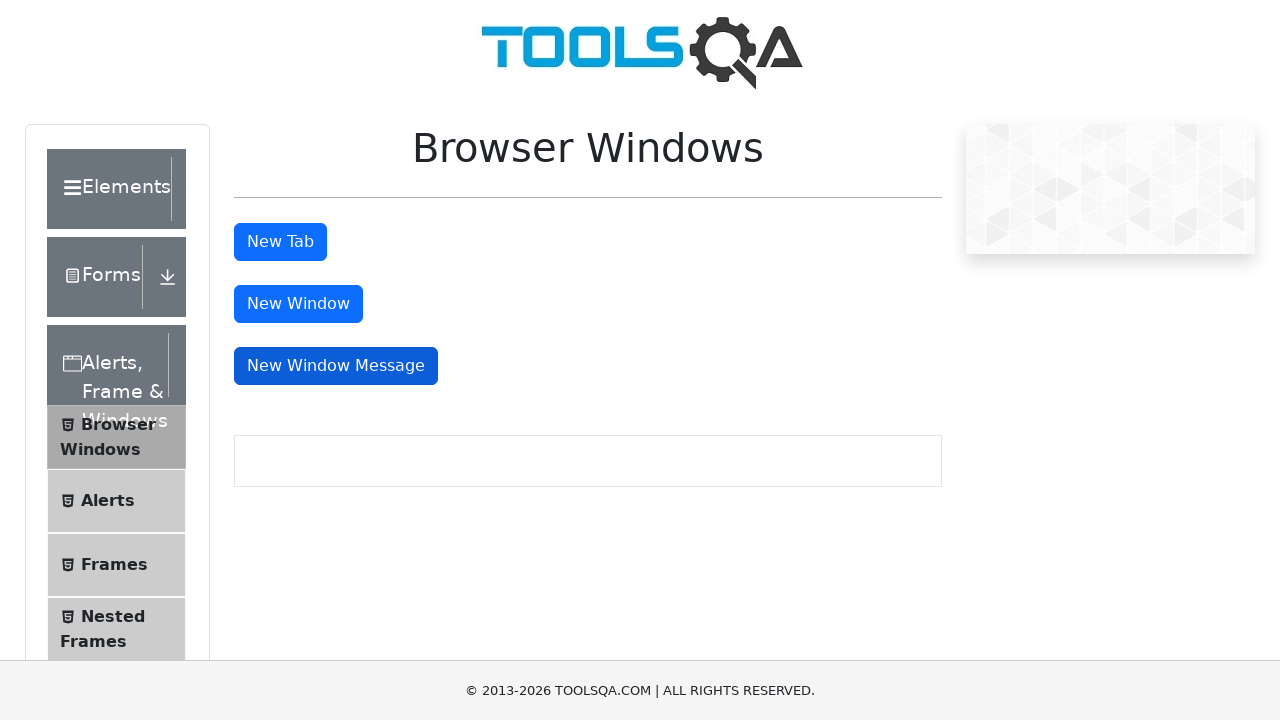

Waited for page 3 to load
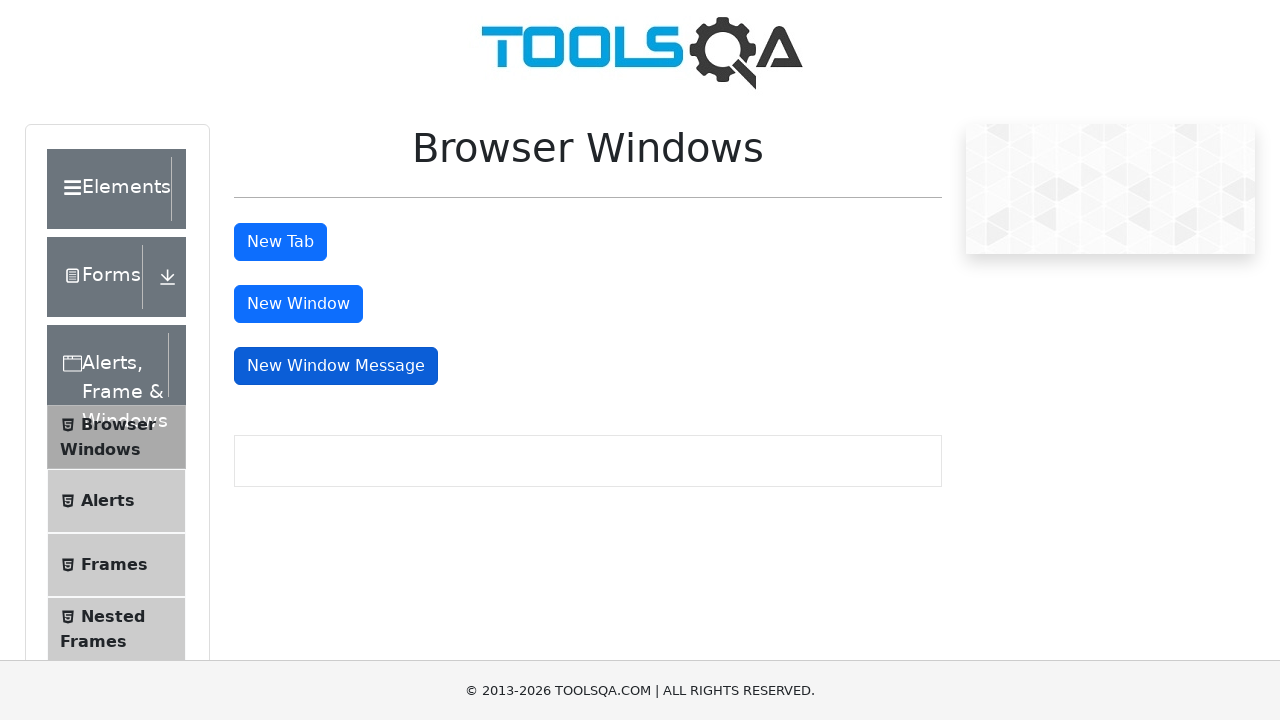

Page 3 title retrieved: ''
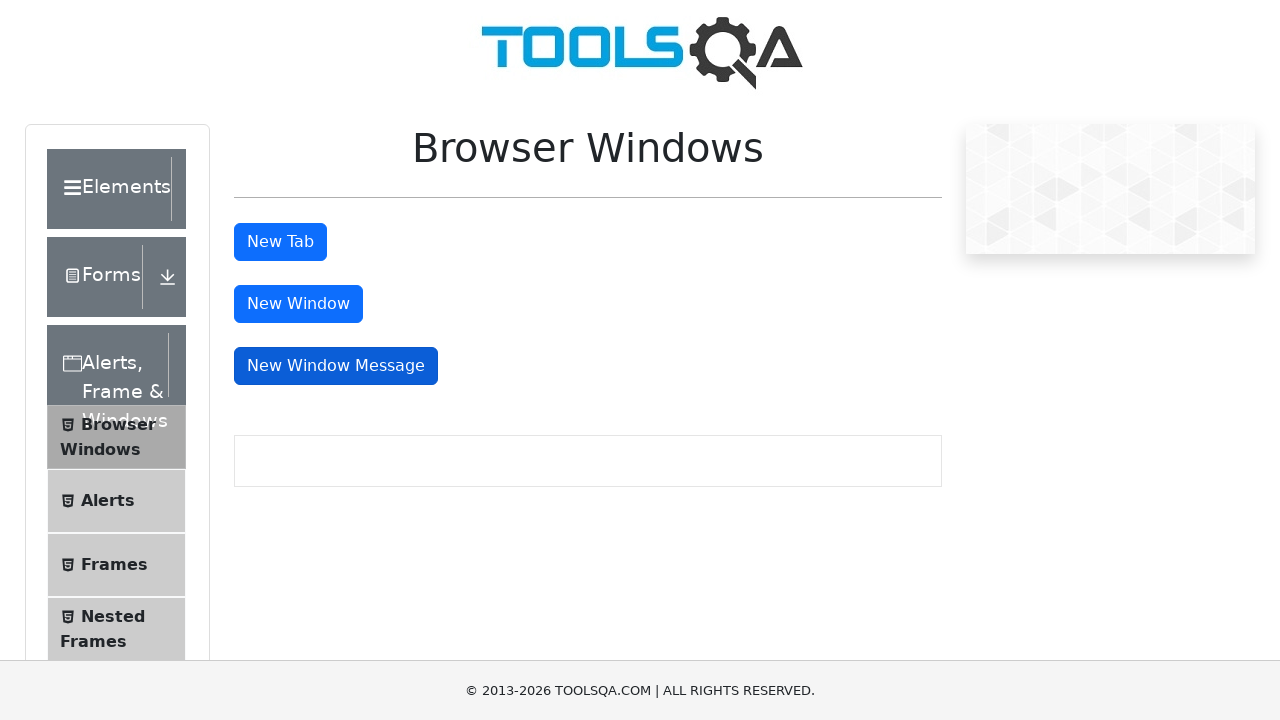

Switched back to original page
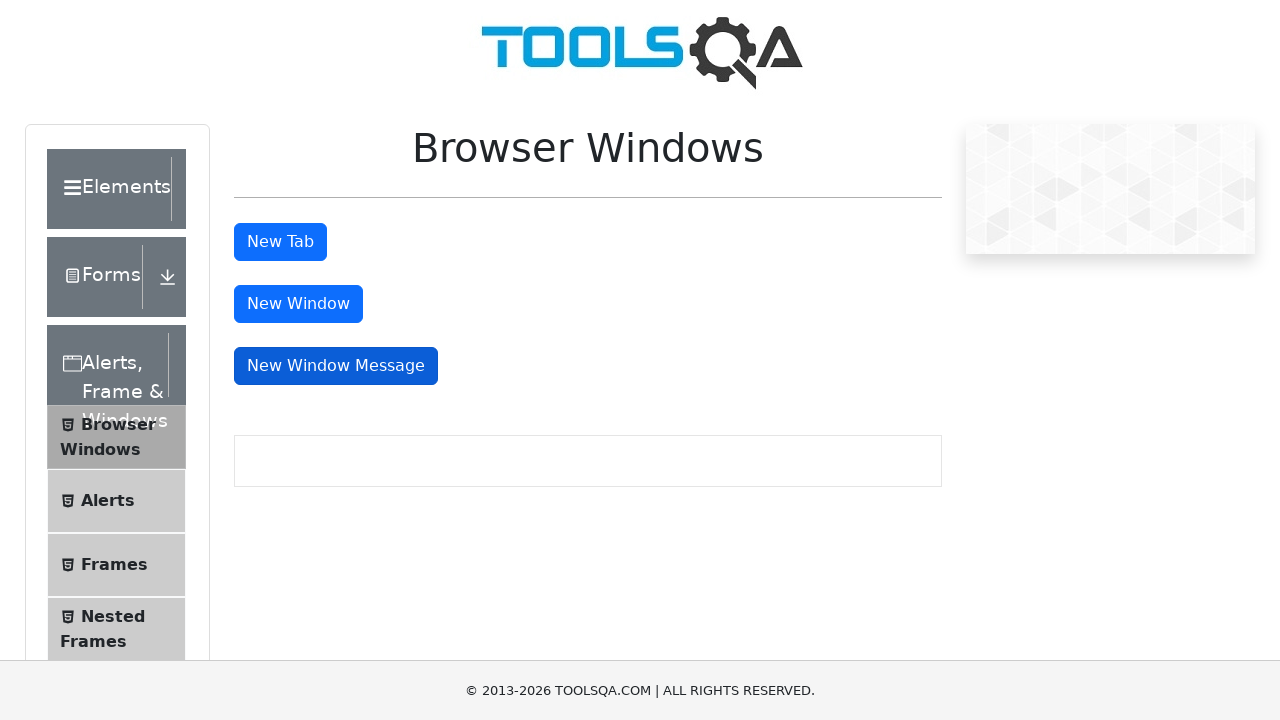

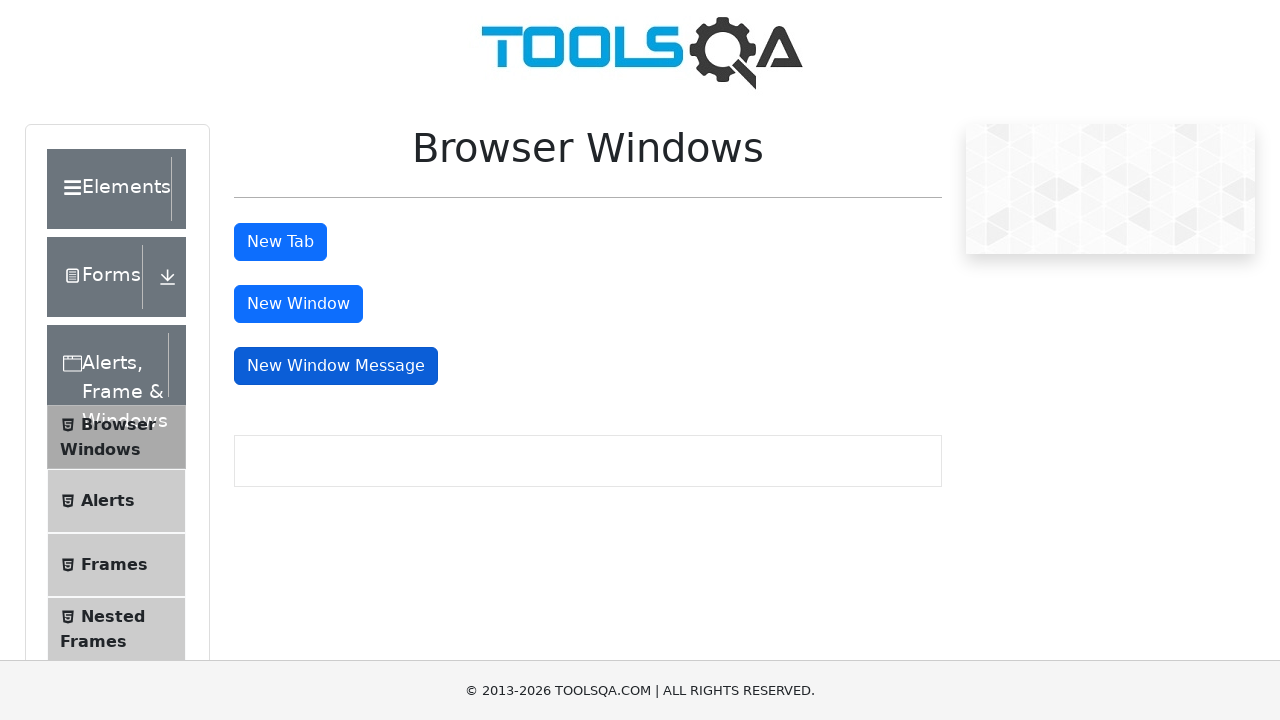